Tests Python code execution on tio.run by entering code and input, then running the code

Starting URL: https://tio.run/#python3-pypy

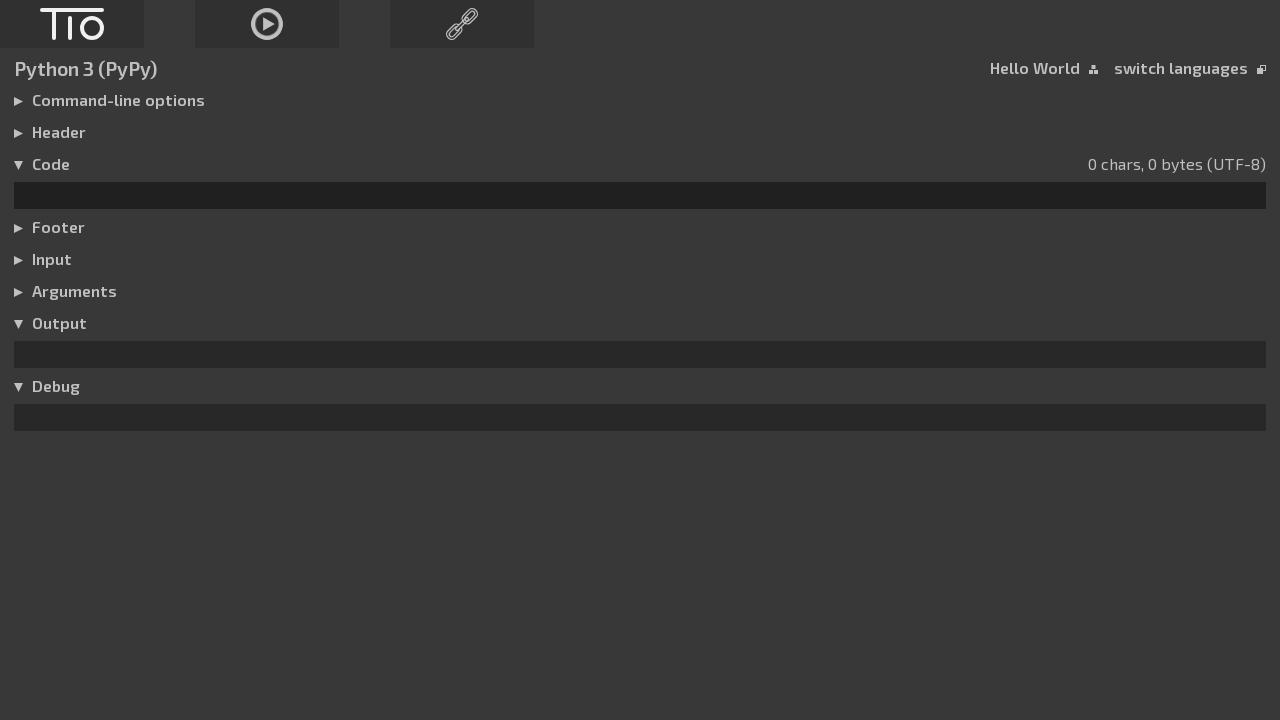

Entered Python code 'print('Hello World')' in code editor on #code
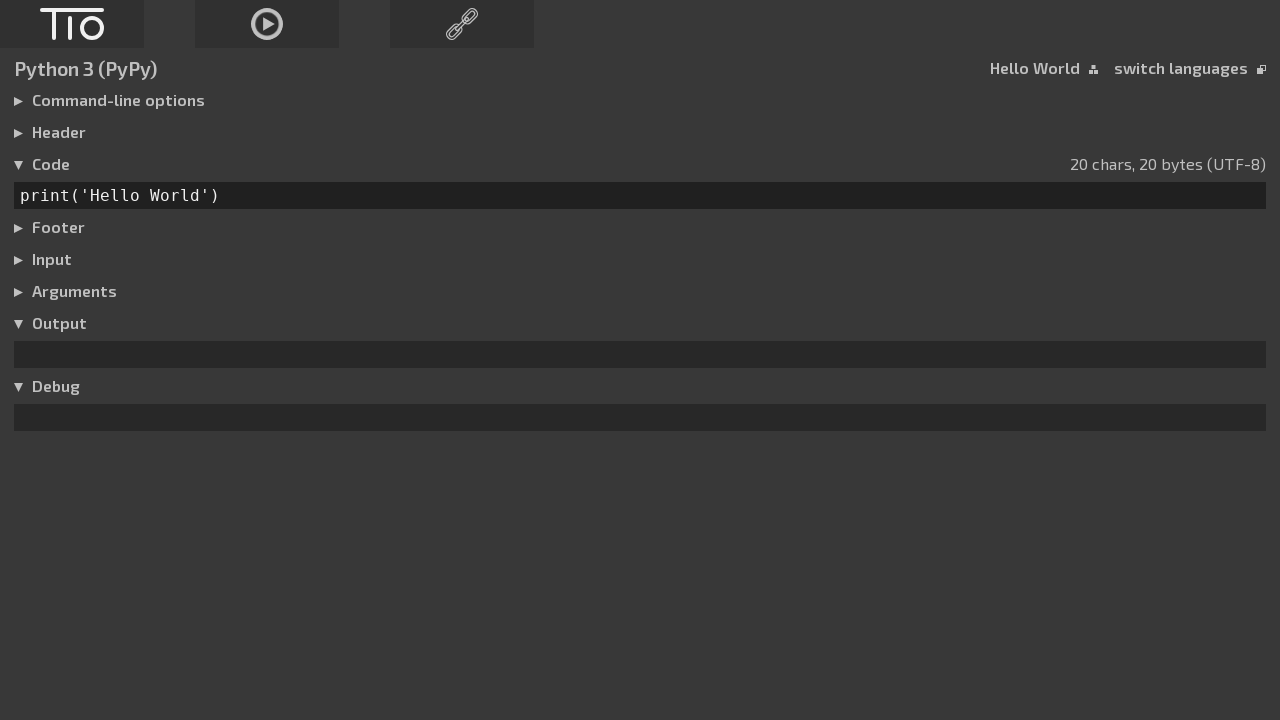

Clicked to expand input section at (23, 260) on xpath=/html/body/div[1]/div[4]/h3[5]/label
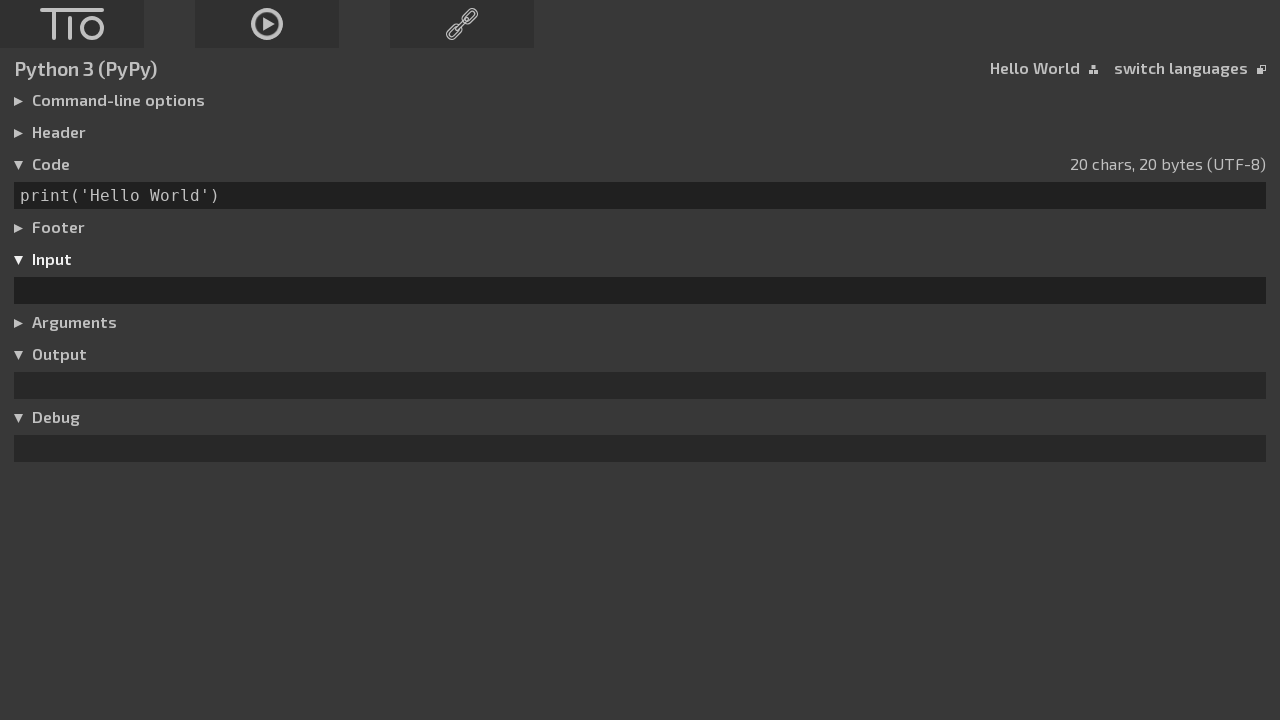

Entered 'test input' in input field on #input
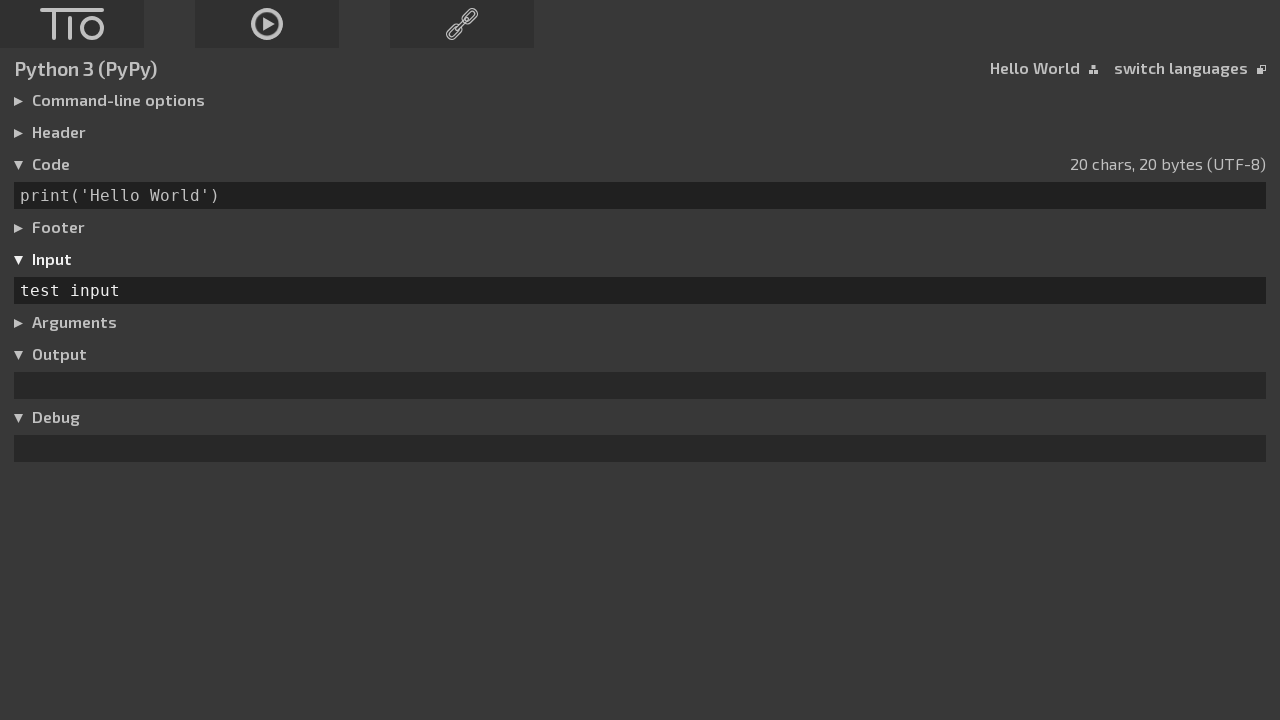

Clicked run button to execute Python code at (267, 24) on #run
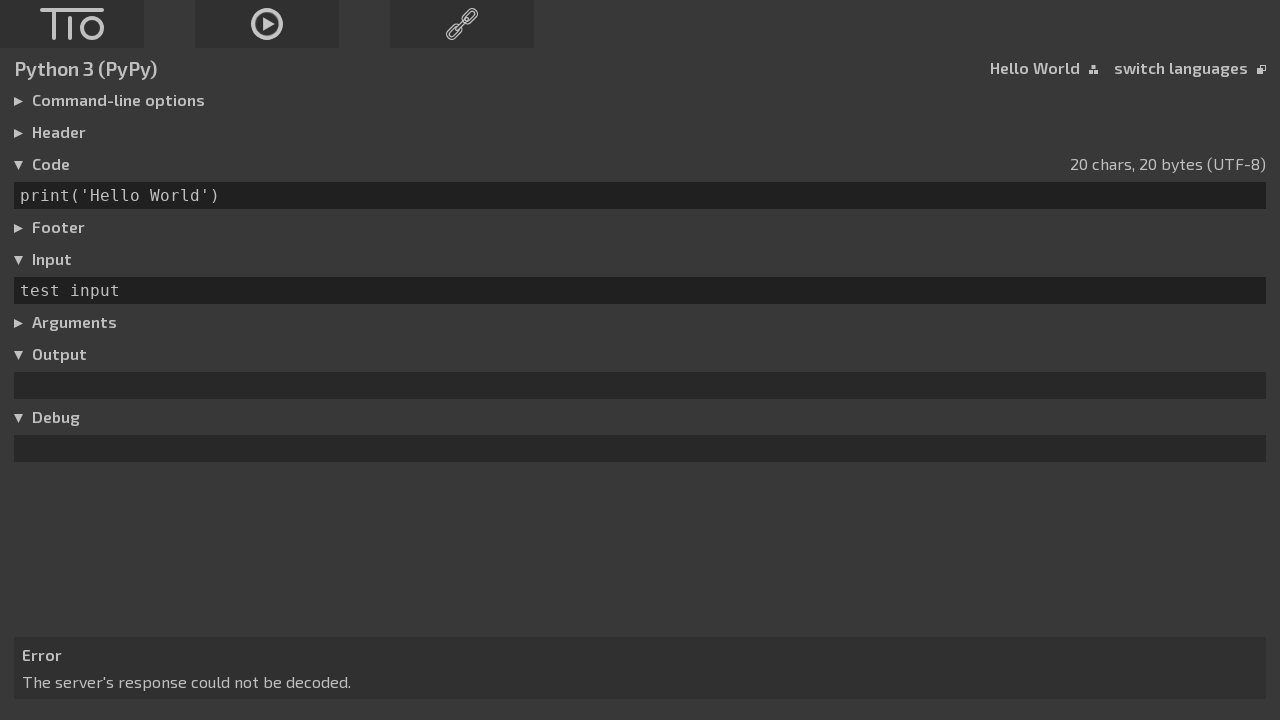

Waited 2000ms for code execution to complete
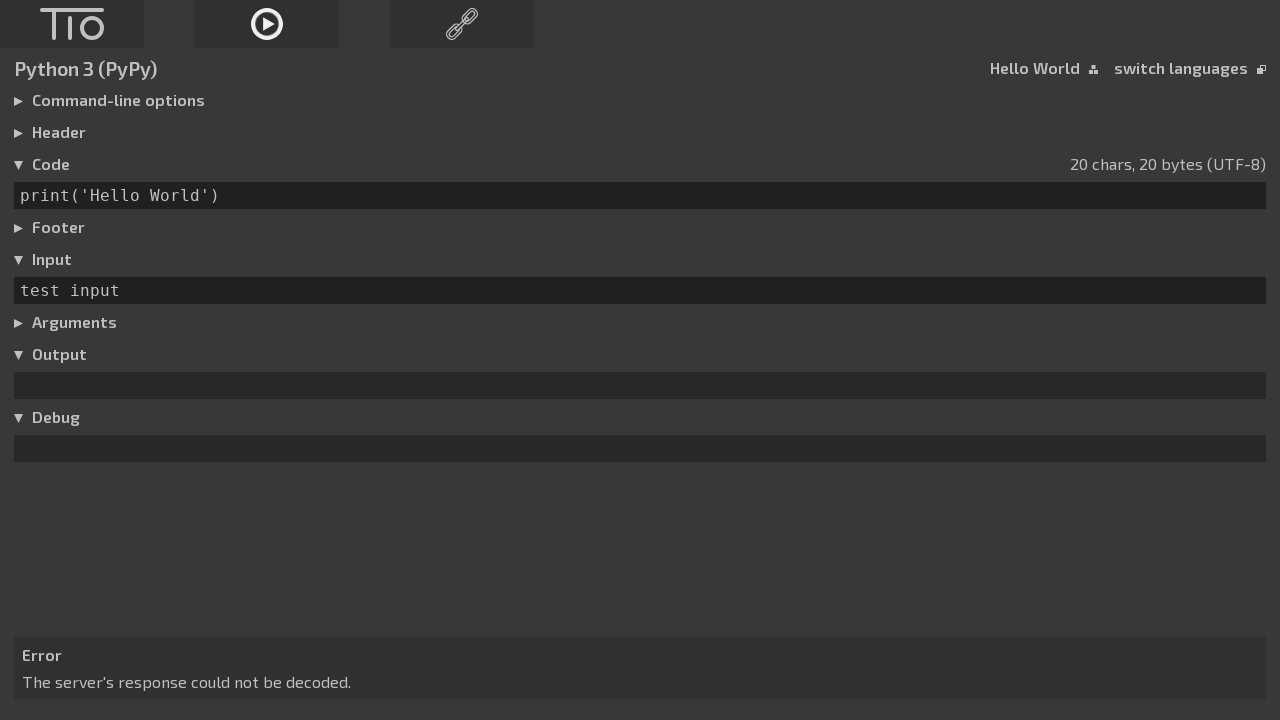

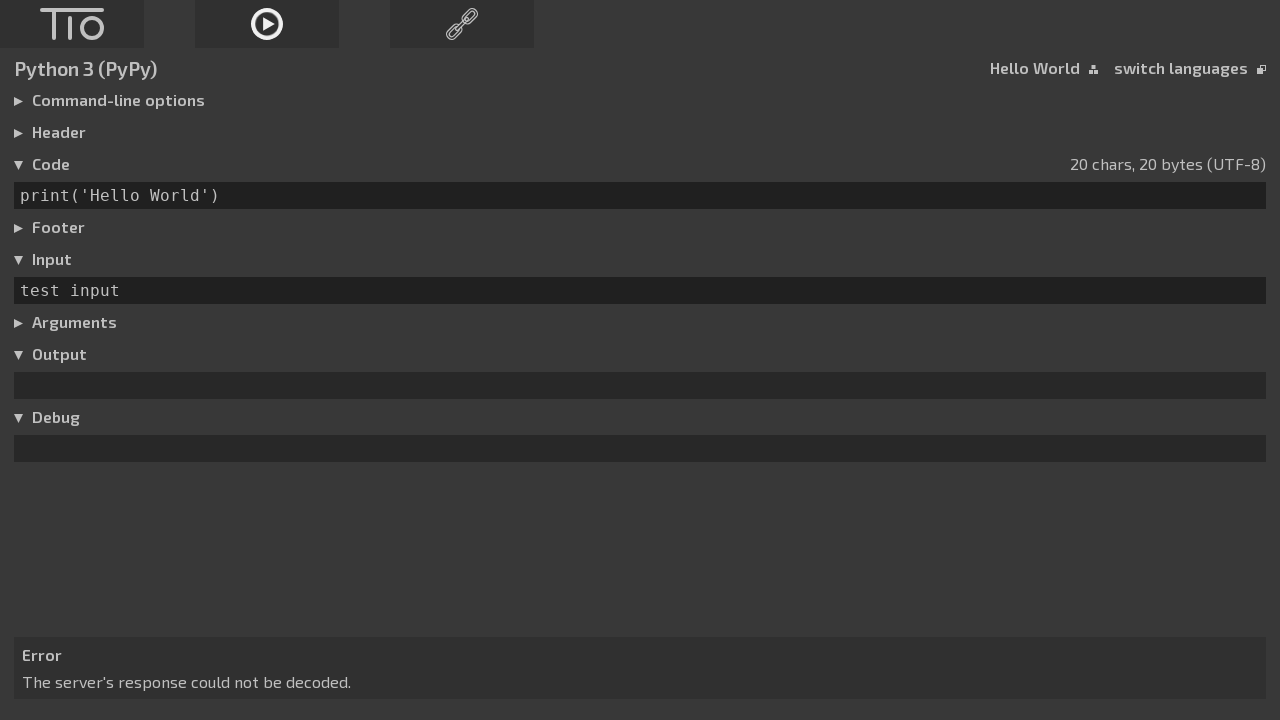